Opens the Firebase Schedule Searcher app, clicks the trigger button, and verifies the title changes to 'Schedules'

Starting URL: https://schedule-search.firebaseapp.com

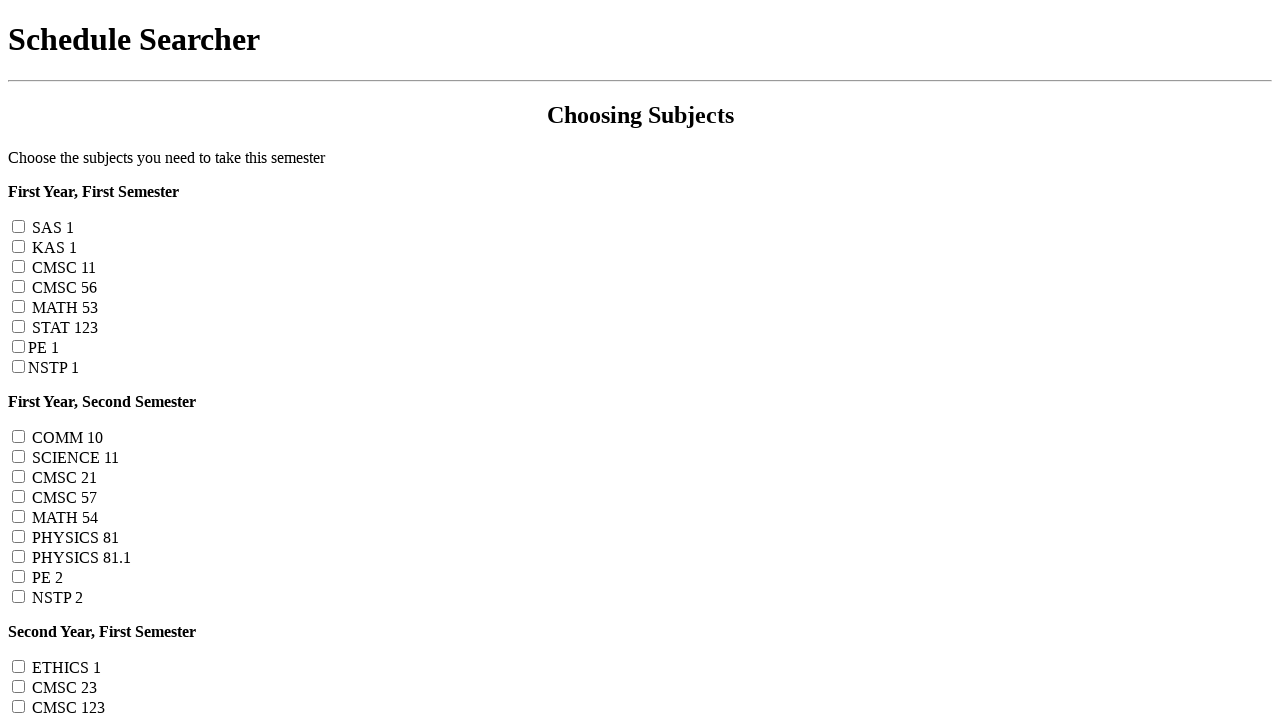

Navigated to Firebase Schedule Searcher app
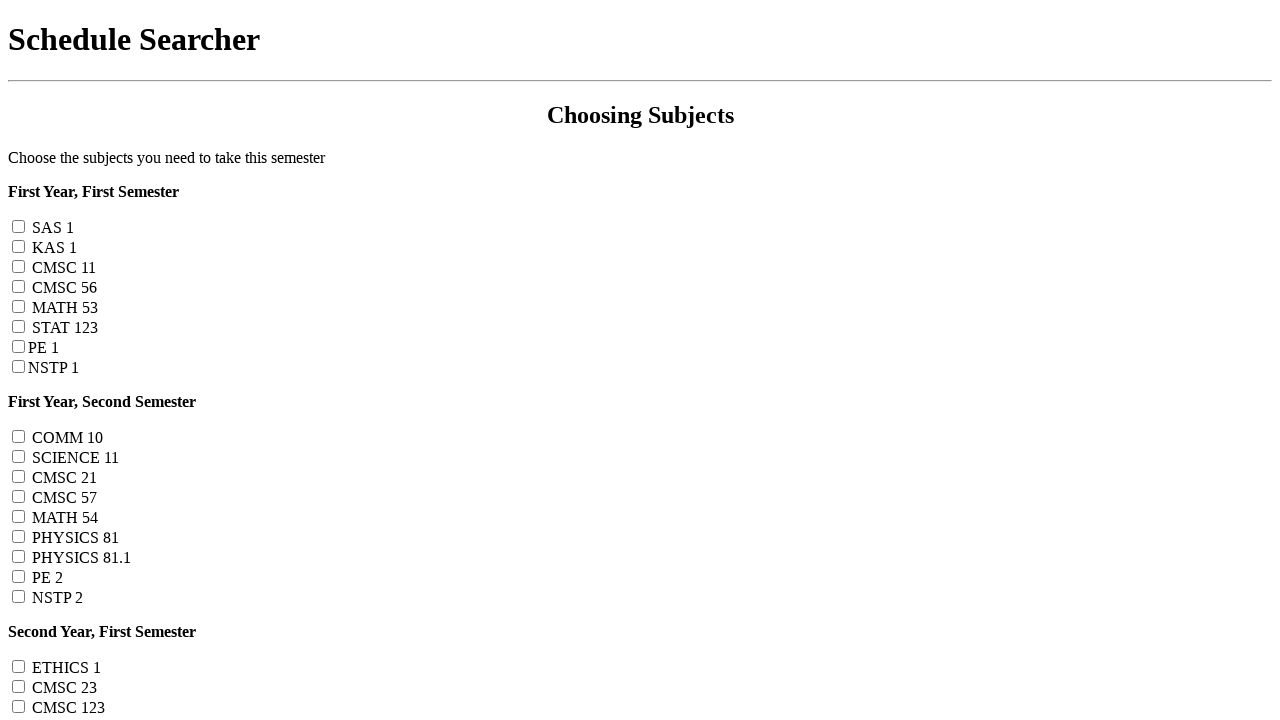

Page loaded with domcontentloaded state
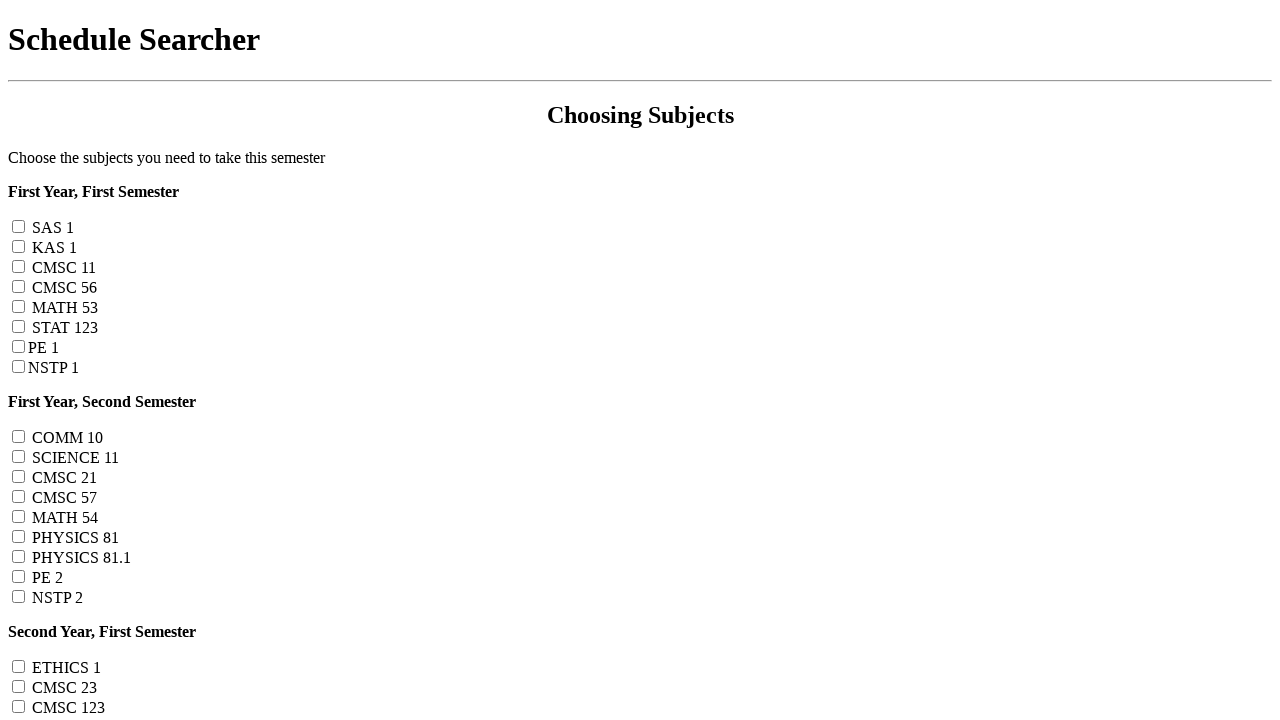

Clicked the trigger button at (40, 701) on #trigger
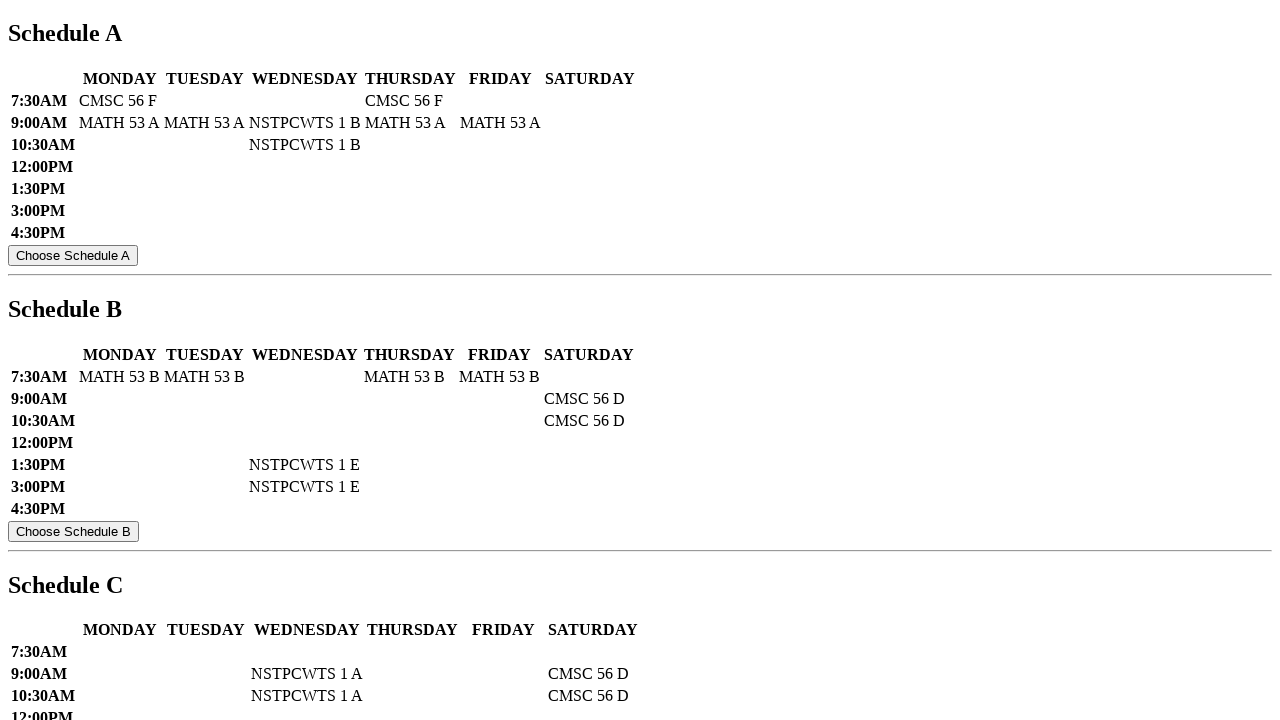

Waited for page title to change to 'Schedules'
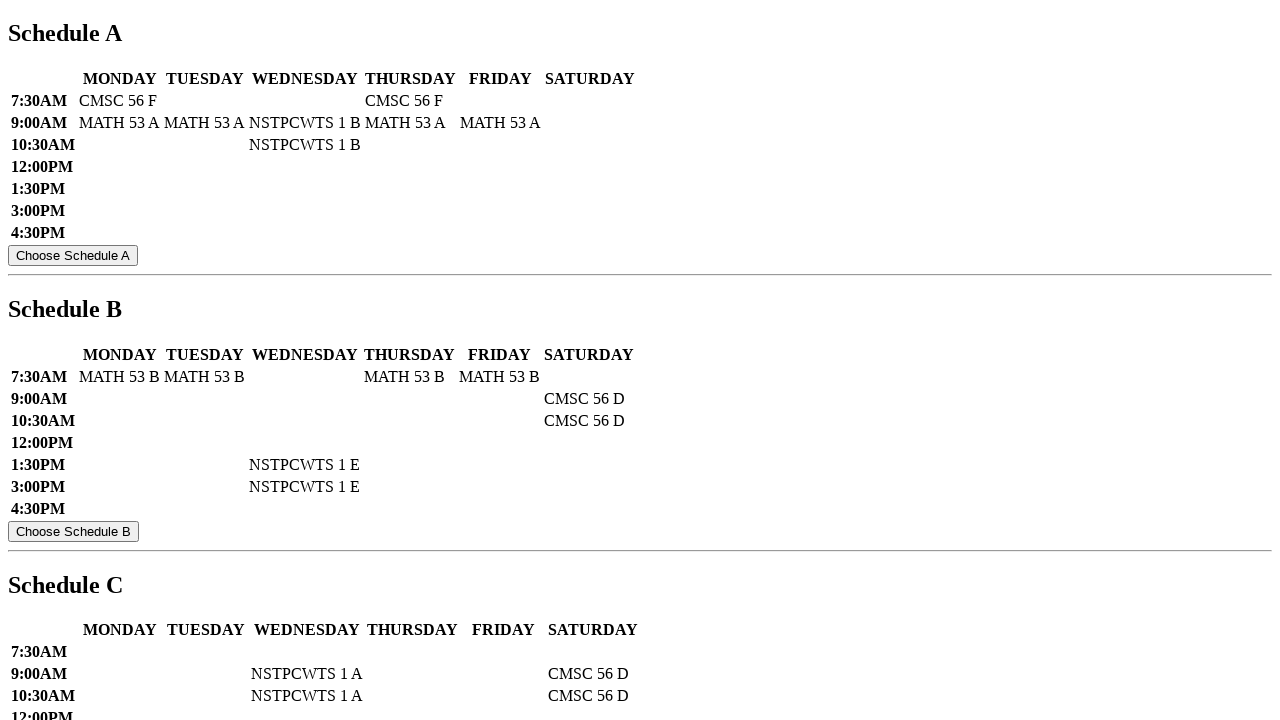

Verified page title is 'Schedules'
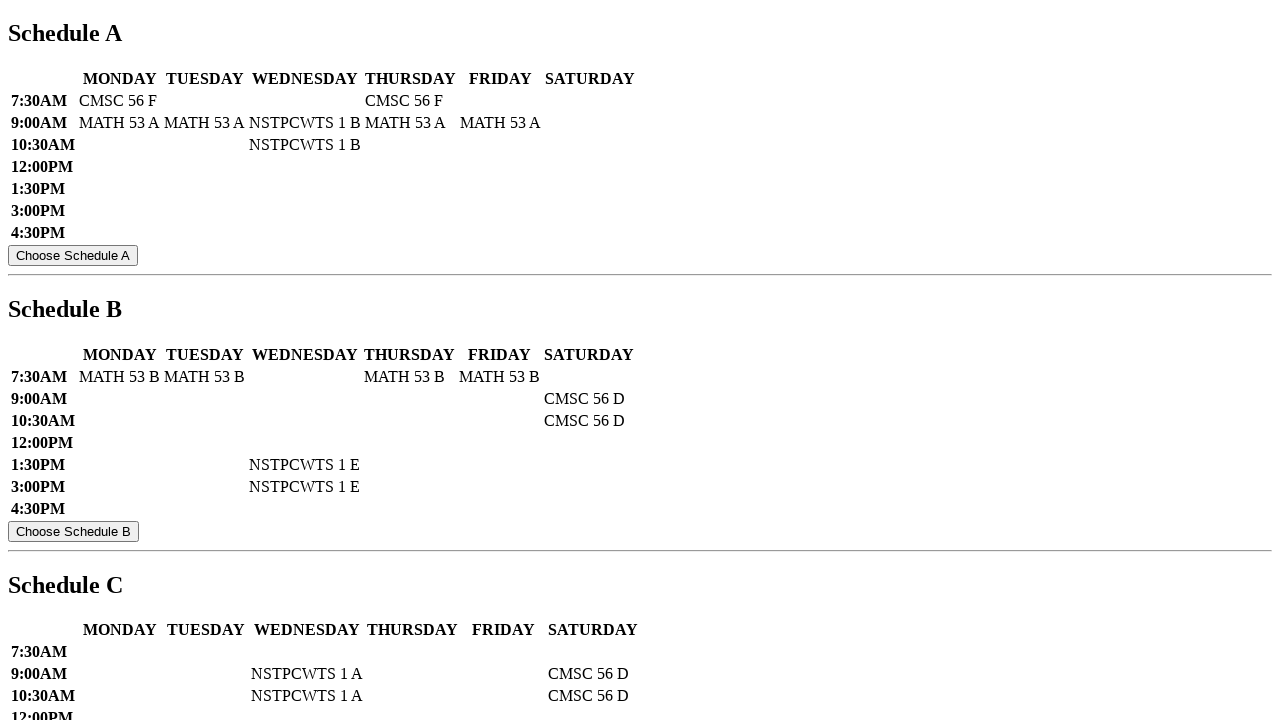

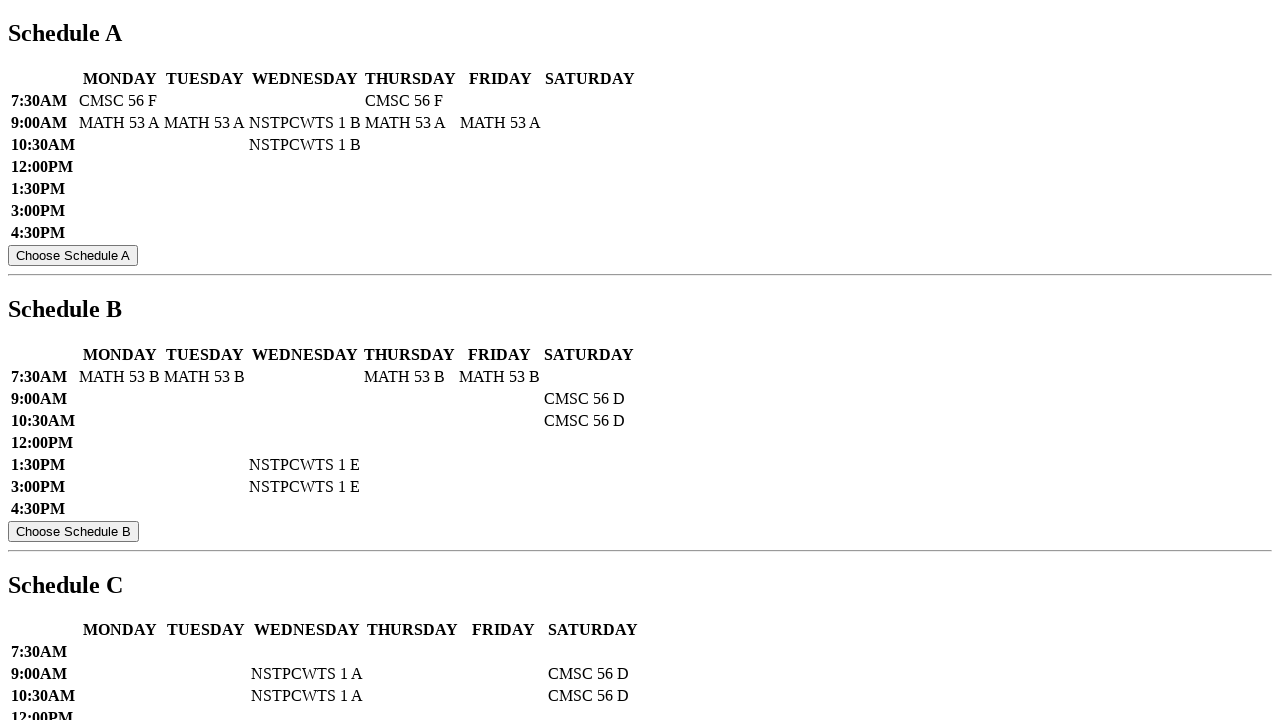